Tests browser tab functionality by clicking a button that opens a new tab, switching to the new tab, and verifying the sample heading text is displayed.

Starting URL: https://demoqa.com/browser-windows

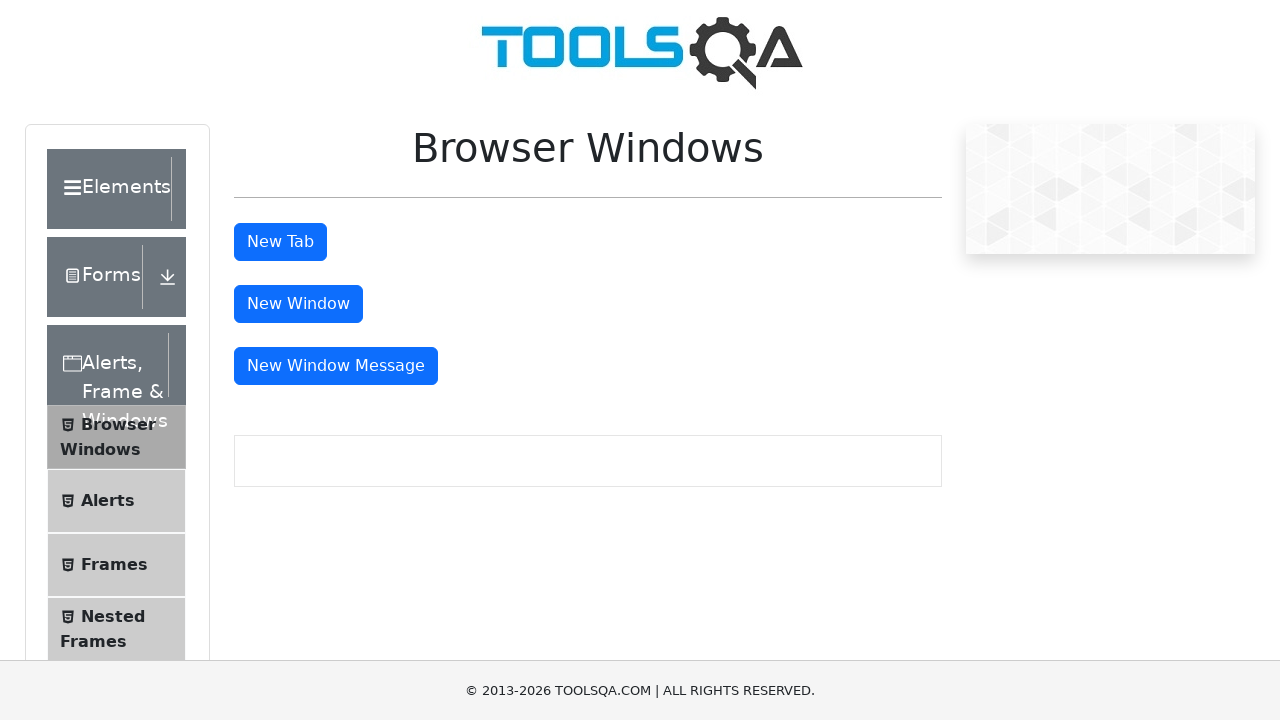

Clicked 'New Tab' button to open a new tab at (298, 304) on button.mt-4.btn.btn-primary
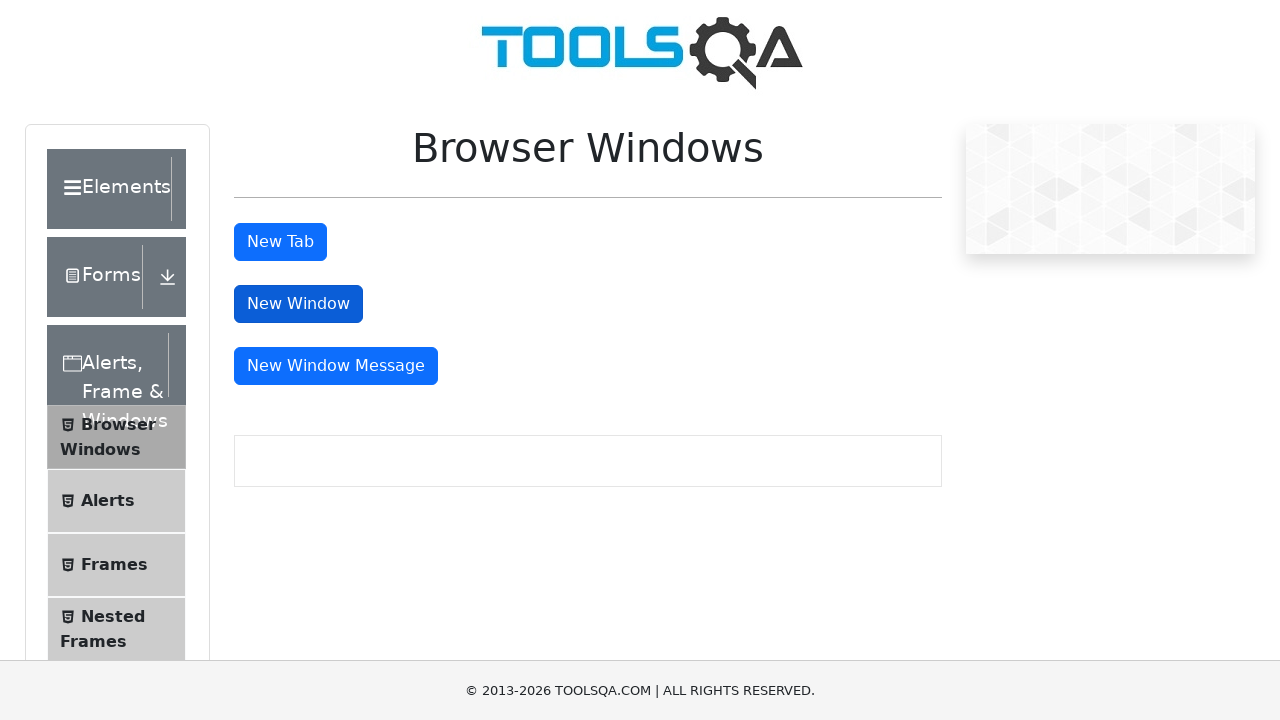

New tab opened and obtained reference to new page
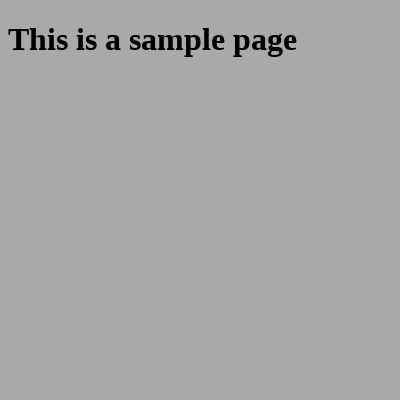

New tab page fully loaded
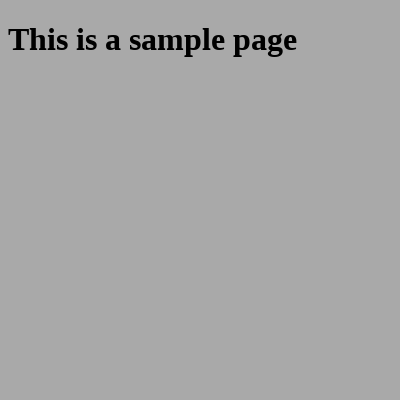

Verified new tab URL: https://demoqa.com/sample
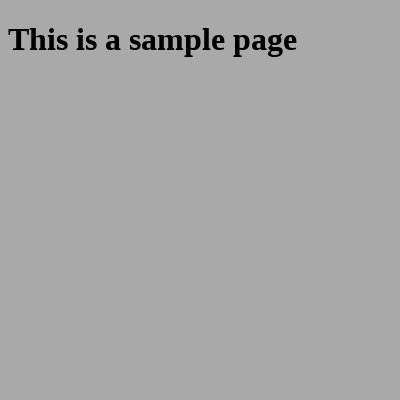

Sample heading element located and visible
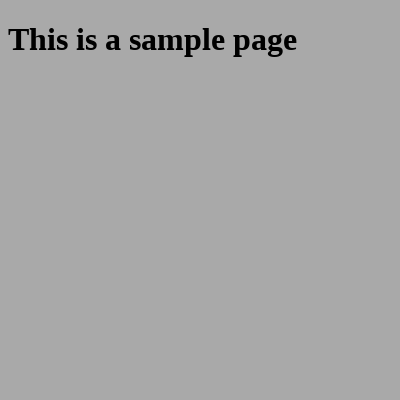

Sample heading text verified: This is a sample page
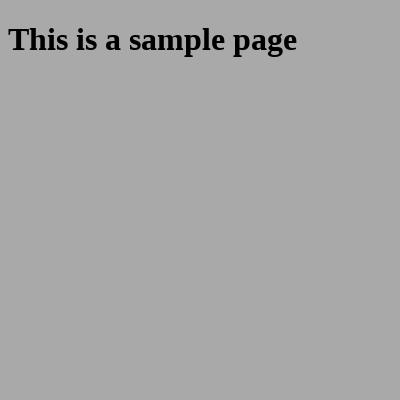

New tab closed
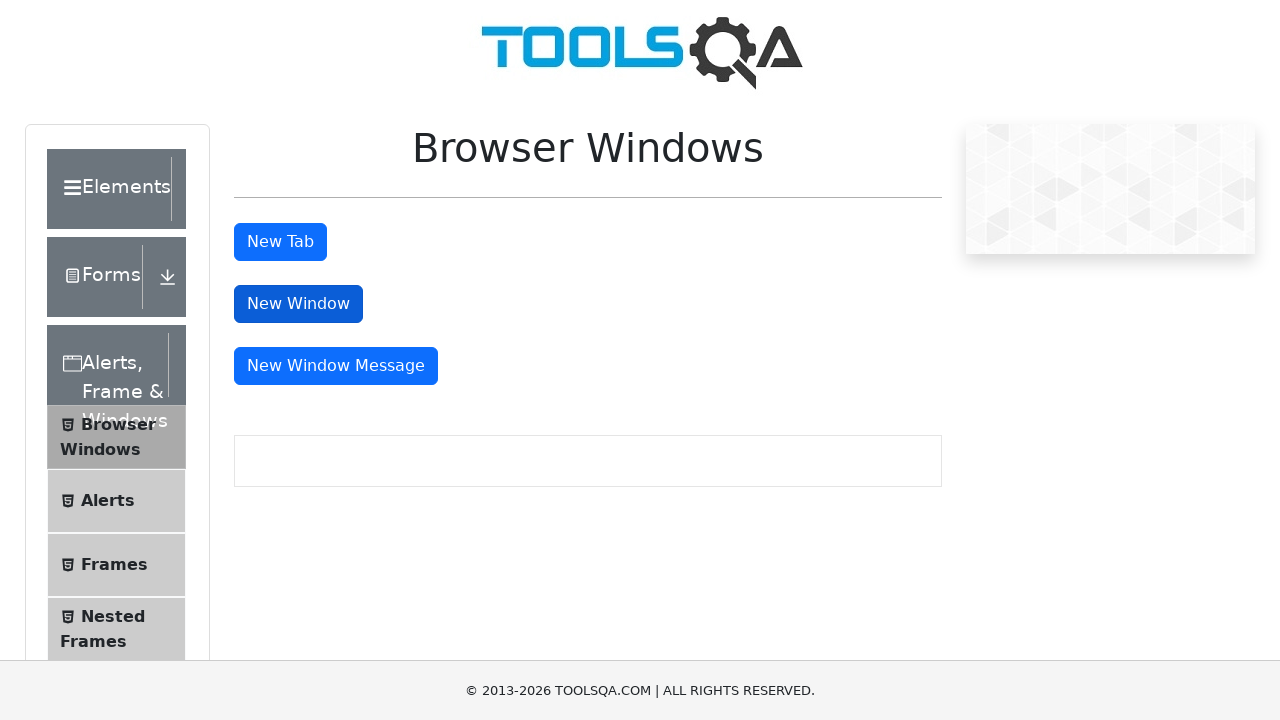

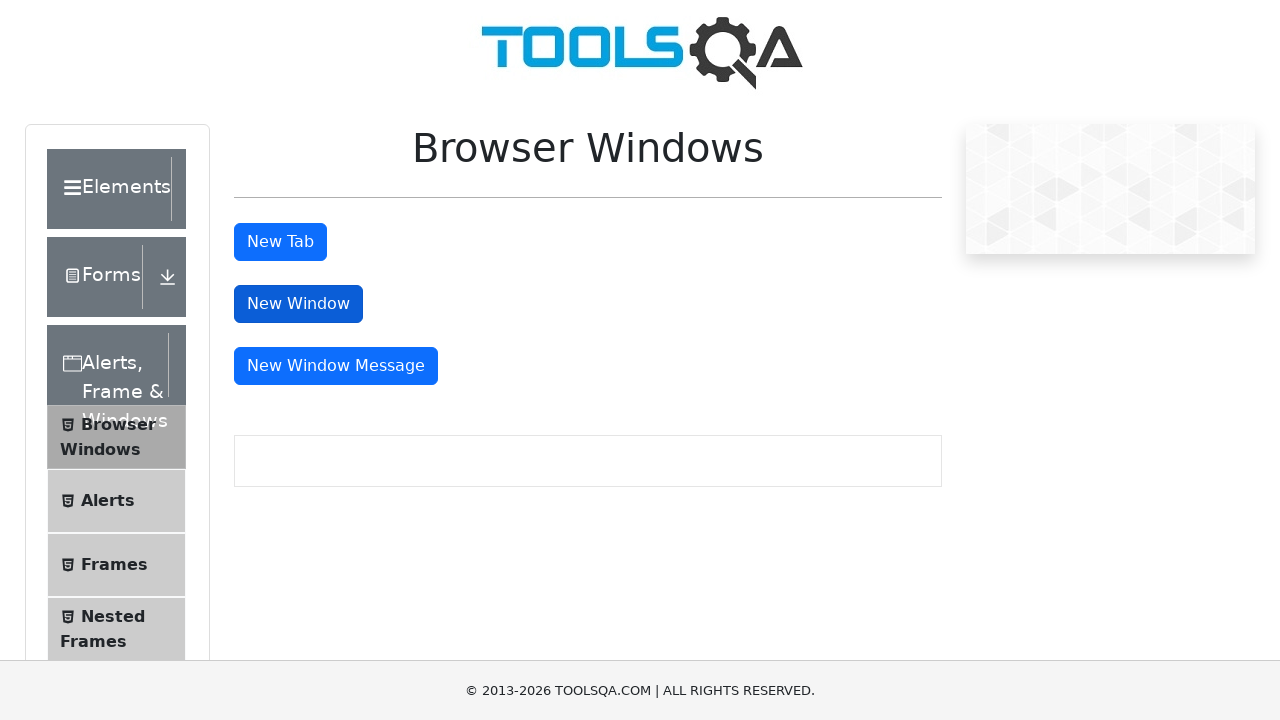